Tests closing a specific browser window by title from a popup test page. The script navigates to a dummy popup test page, retrieves all window handles, and closes the window matching a specified title.

Starting URL: https://www.dummysoftware.com/popupdummy_testpage.html

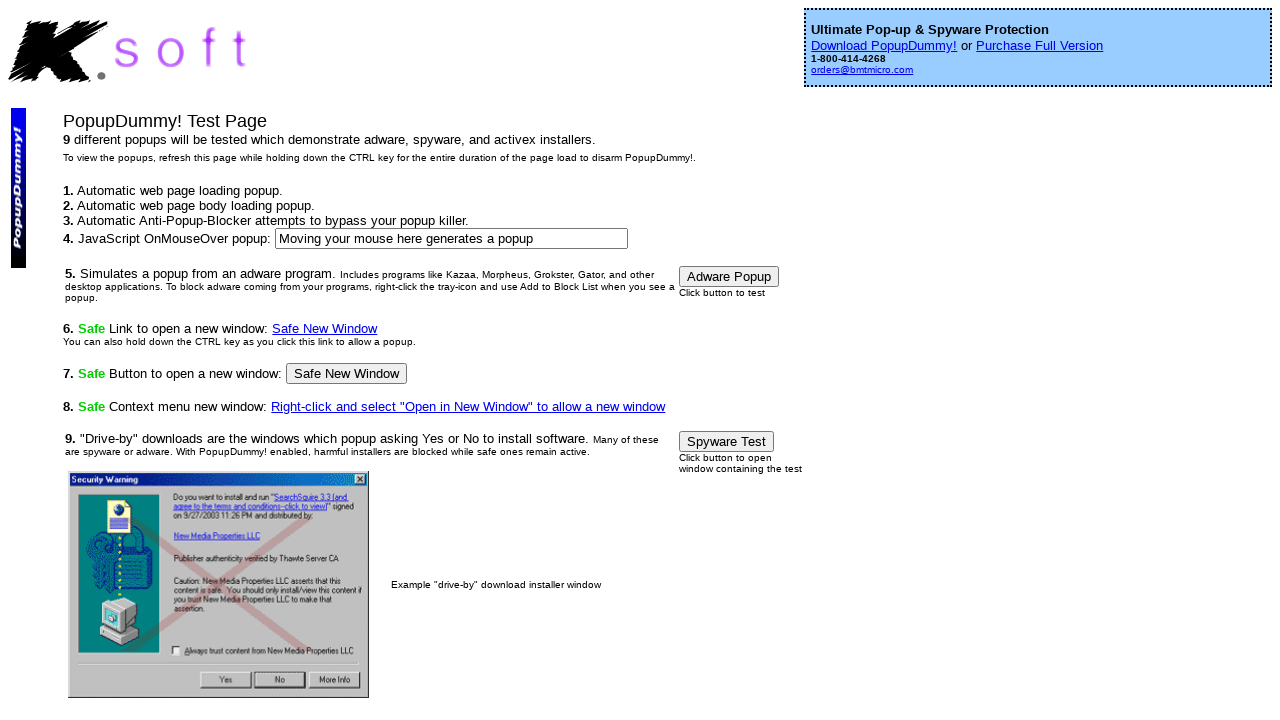

Waited for page to load with domcontentloaded state
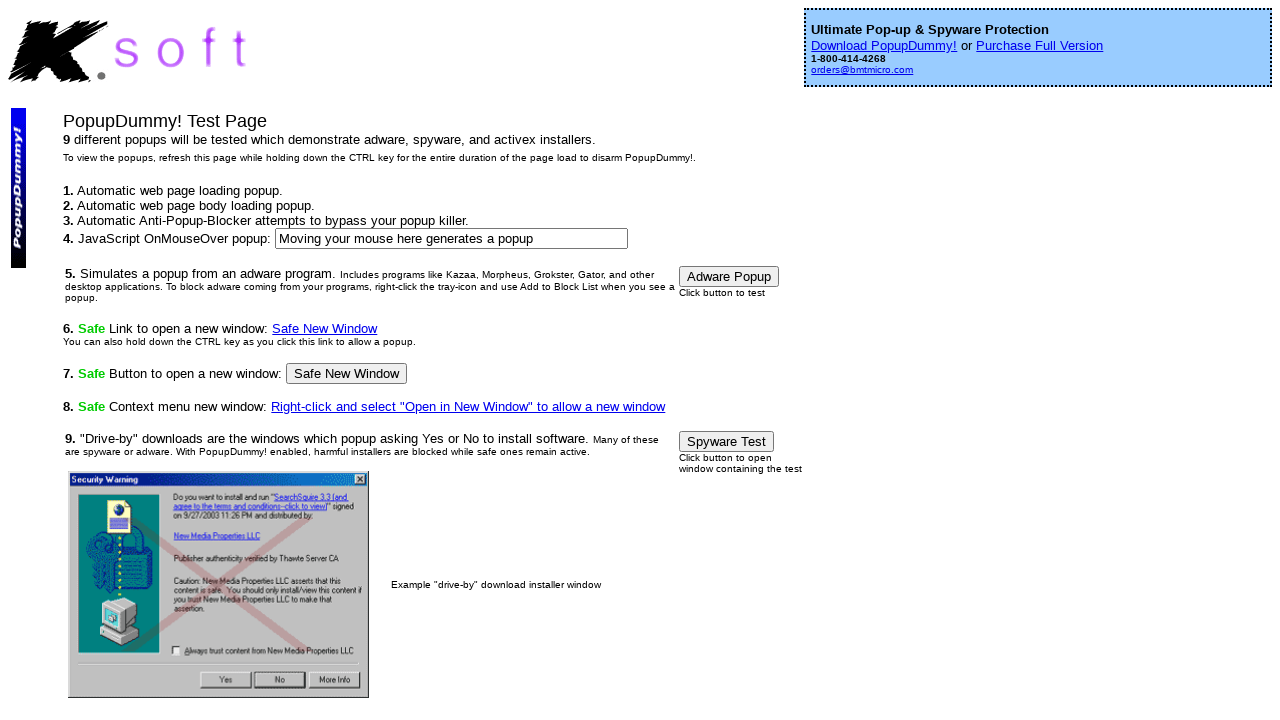

Retrieved all pages/windows from browser context
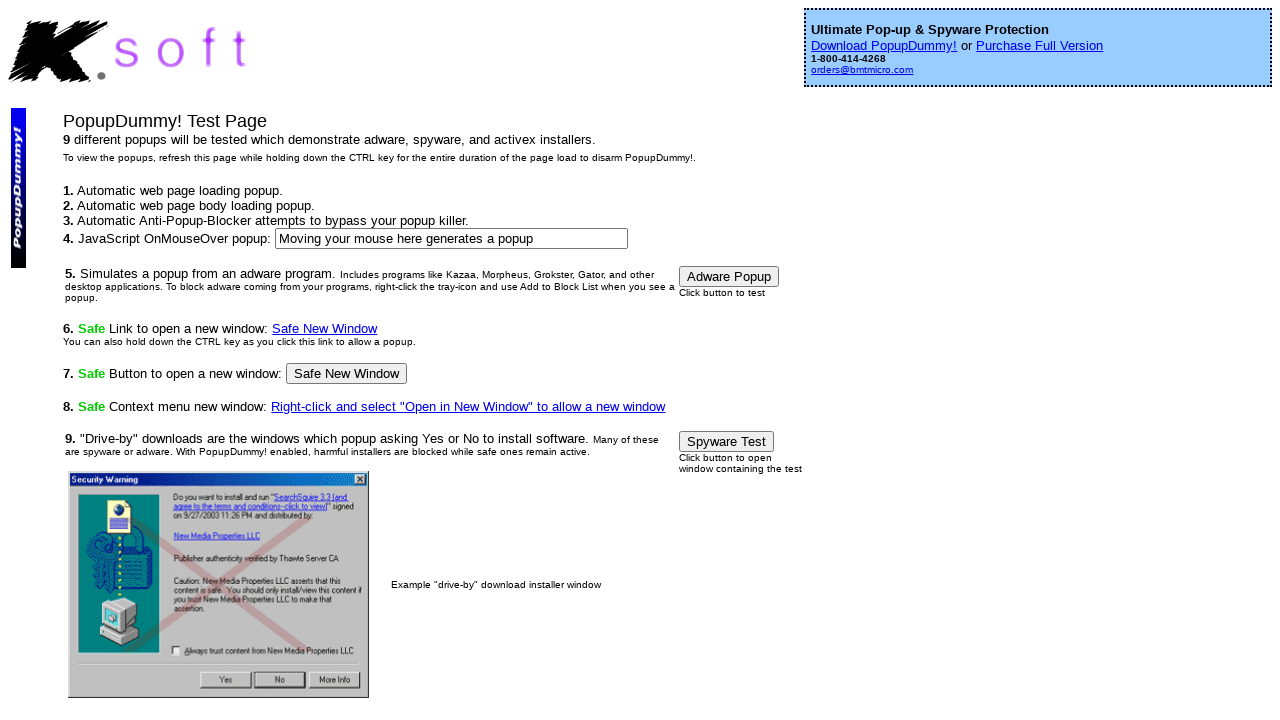

Retrieved title of current window: 'PopupDummy! Popup Test Page'
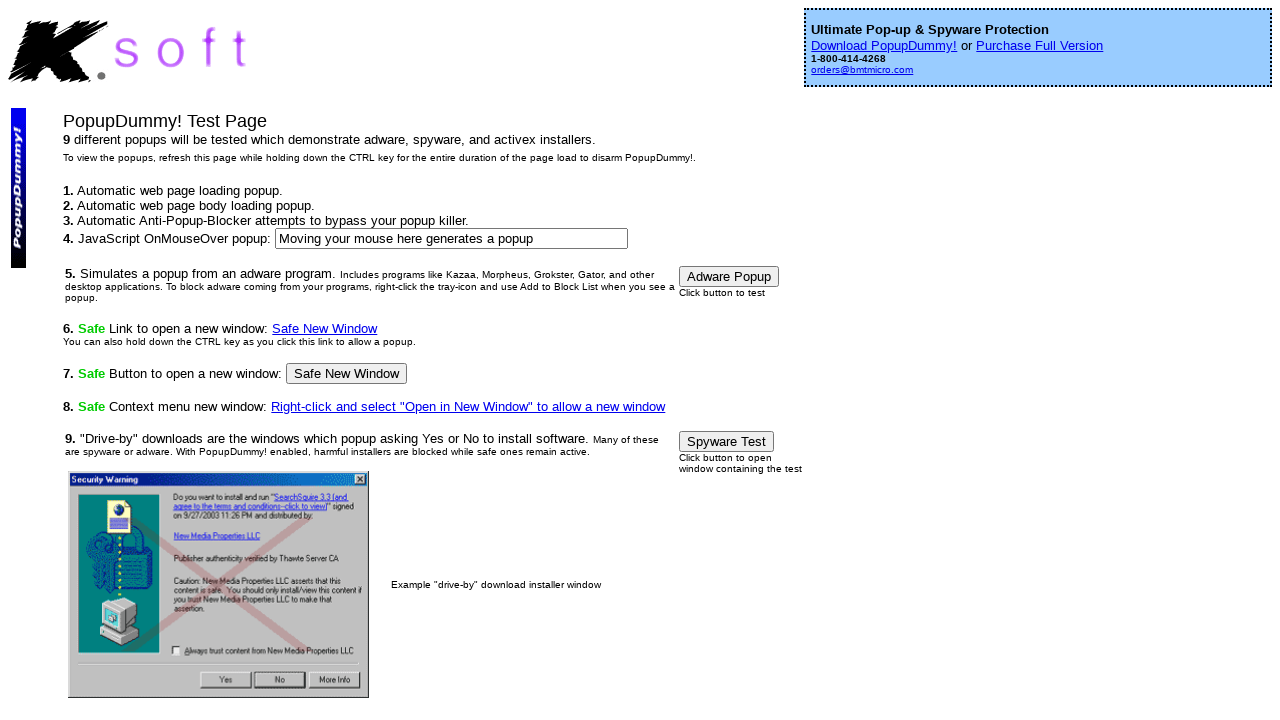

Retrieved title of current window: ''
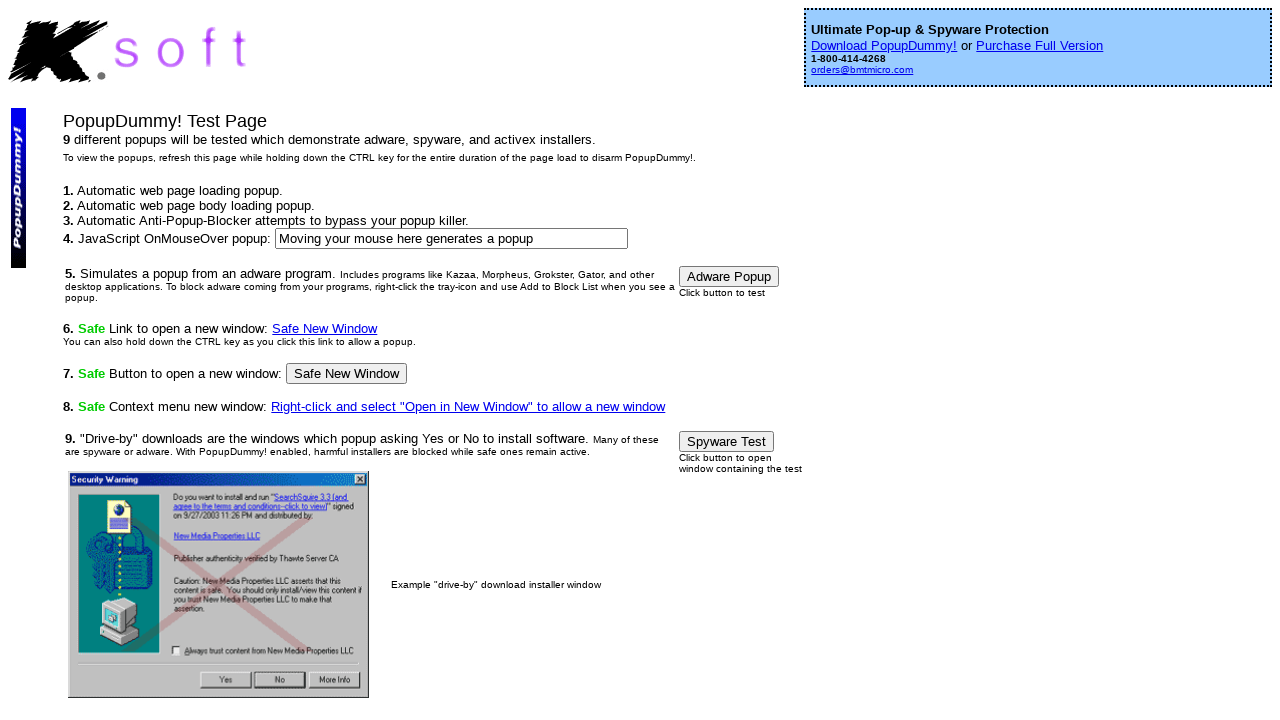

Retrieved title of current window: ''
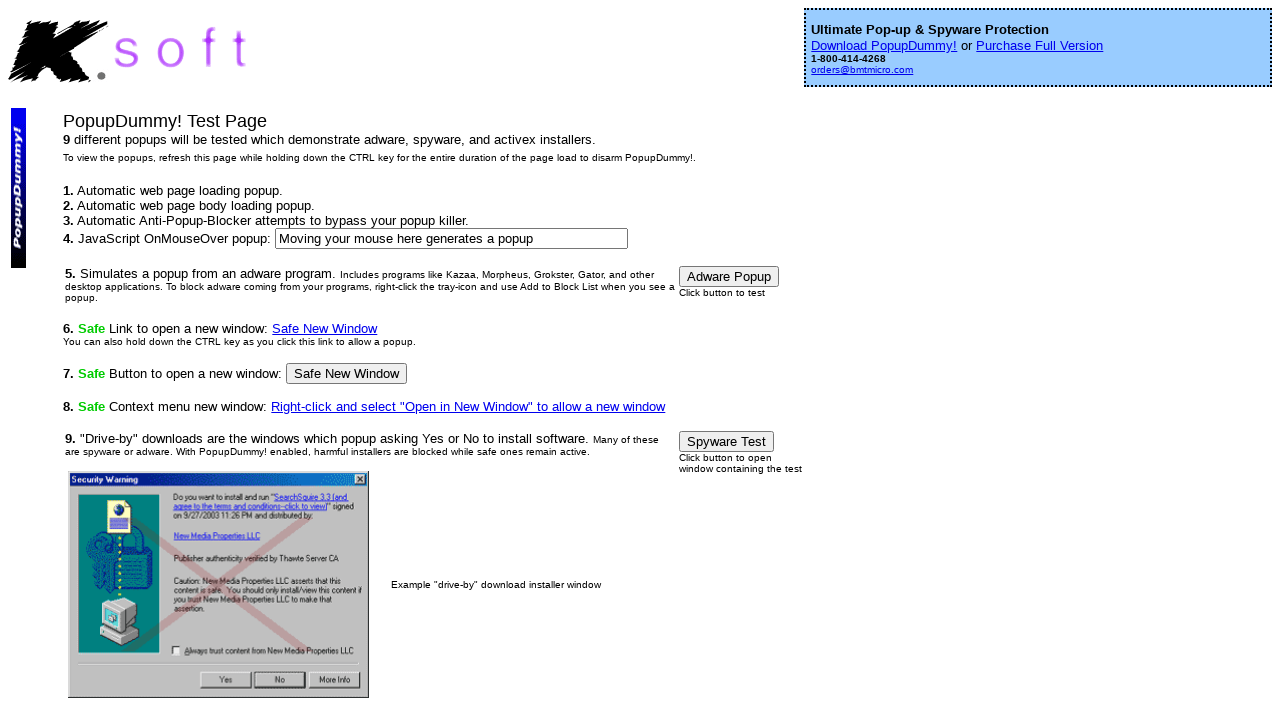

Retrieved title of current window: ''
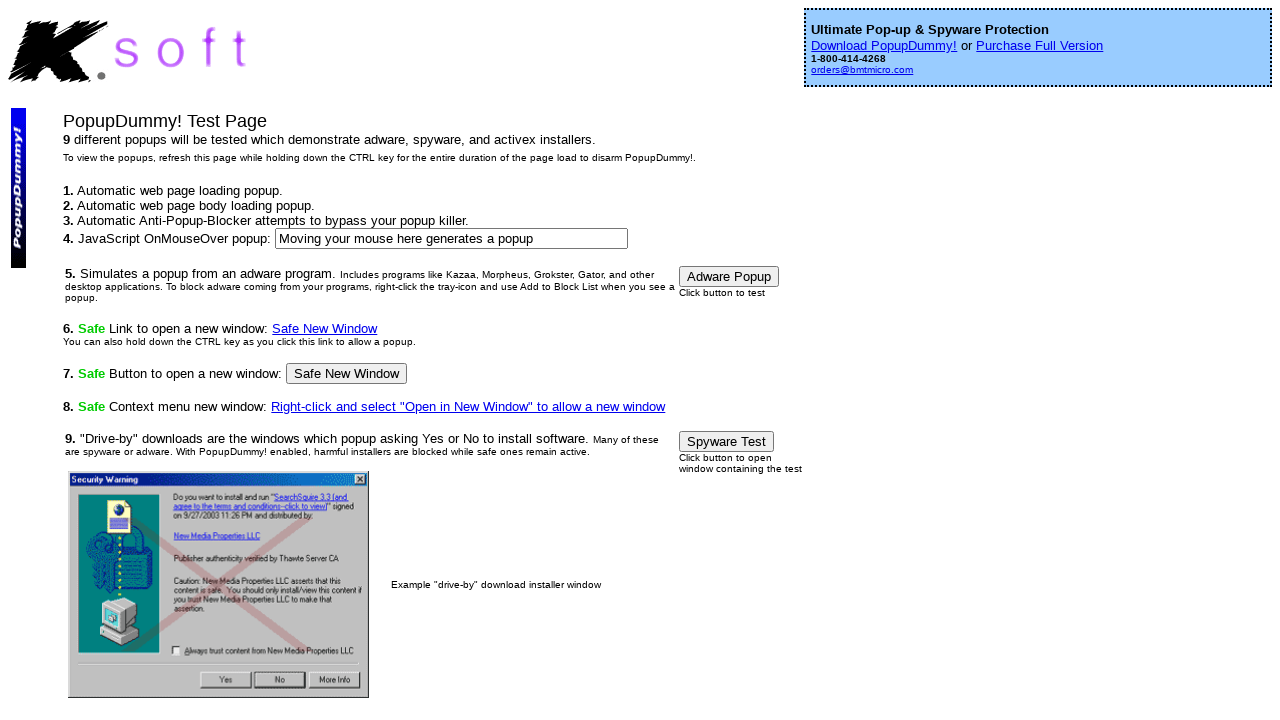

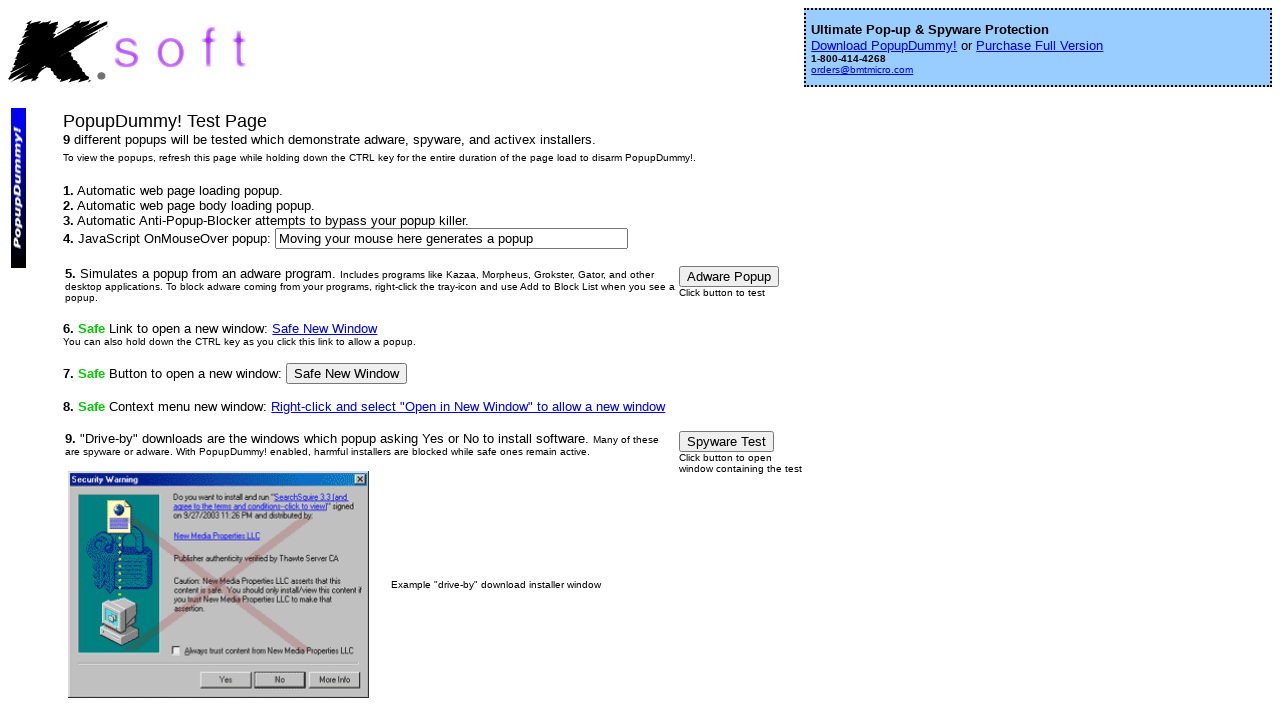